Tests closing a modal dialog by clicking on the background via JavaScript

Starting URL: https://testpages.eviltester.com/styled/alerts/fake-alert-test.html

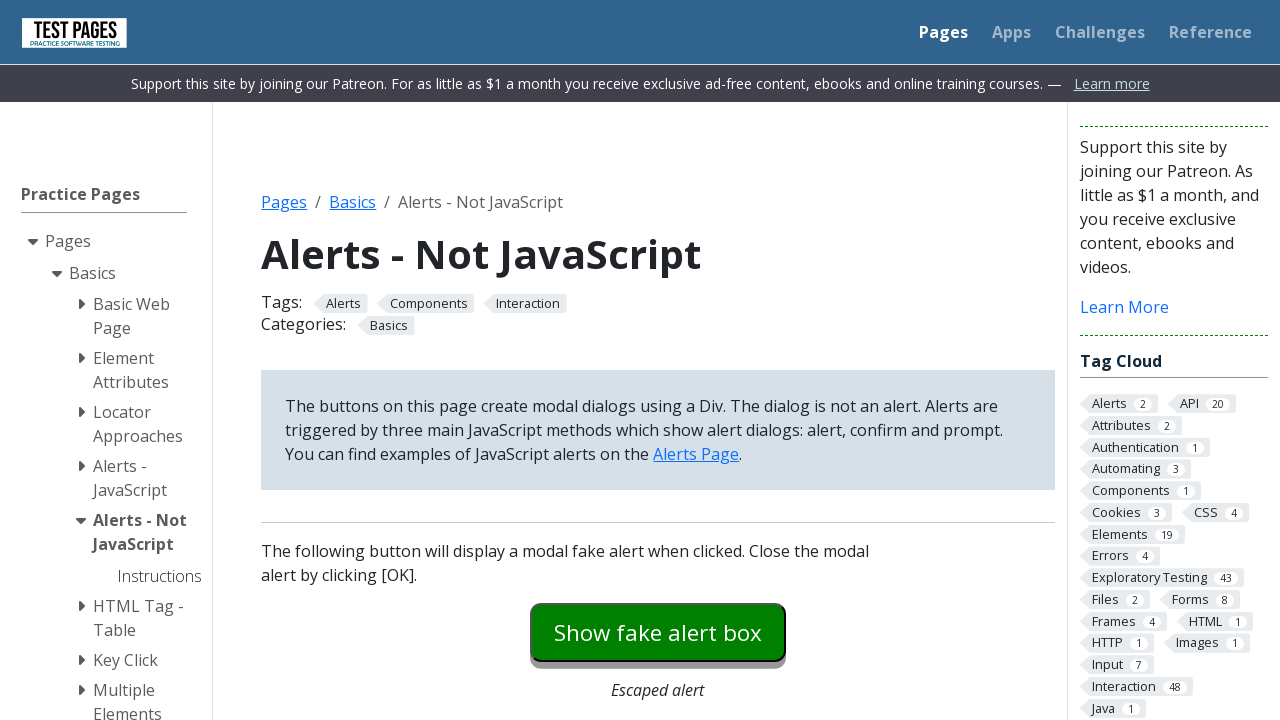

Navigated to fake alert test page
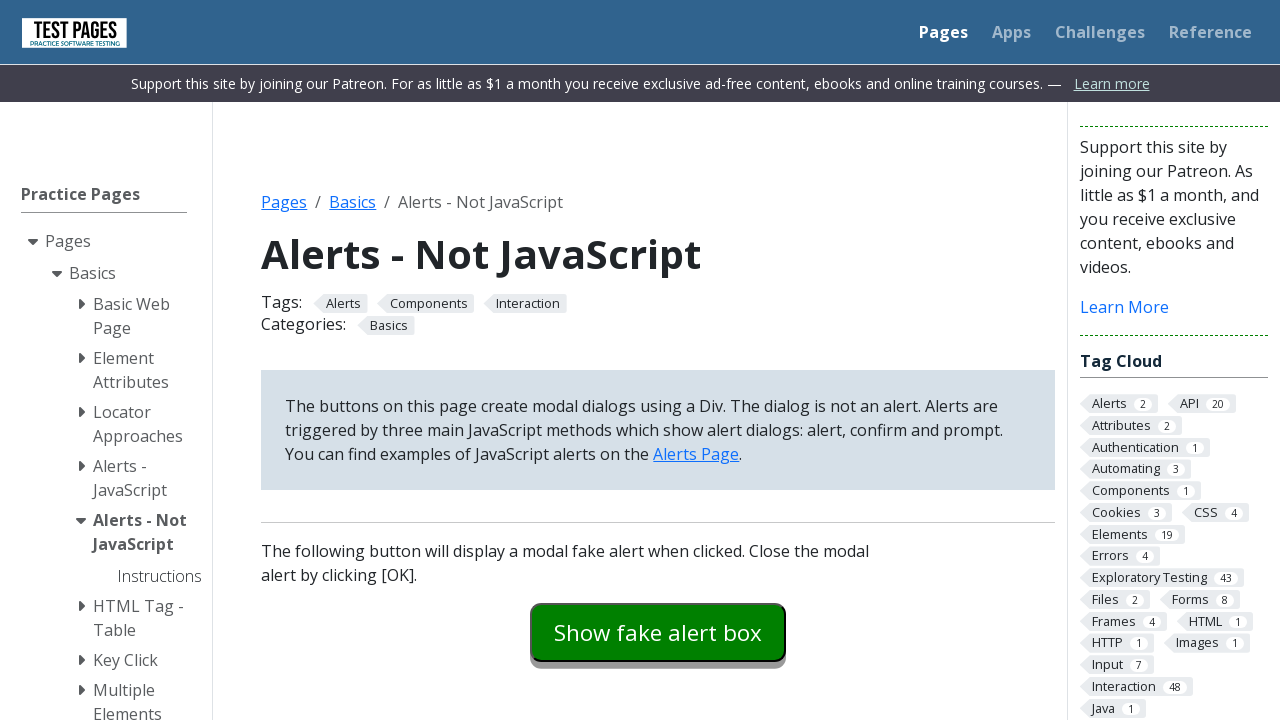

Clicked button to trigger modal dialog at (658, 360) on #modaldialog
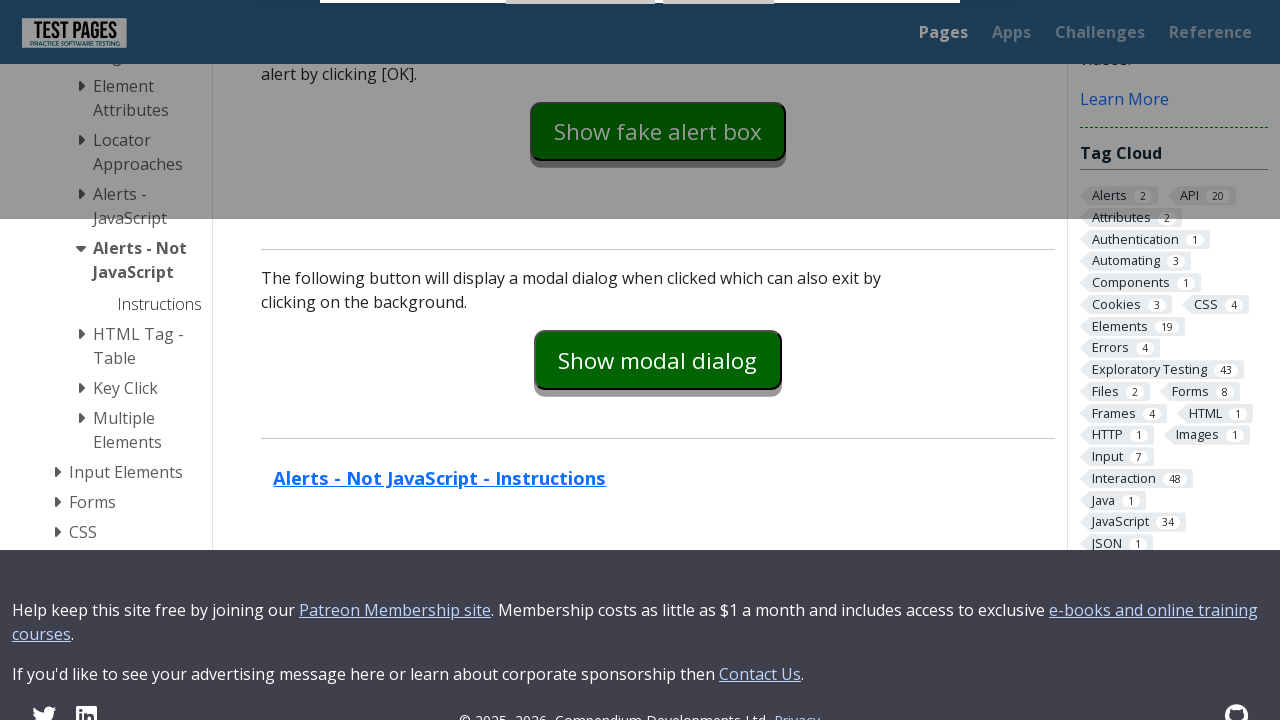

Clicked on modal background via JavaScript to close dialog
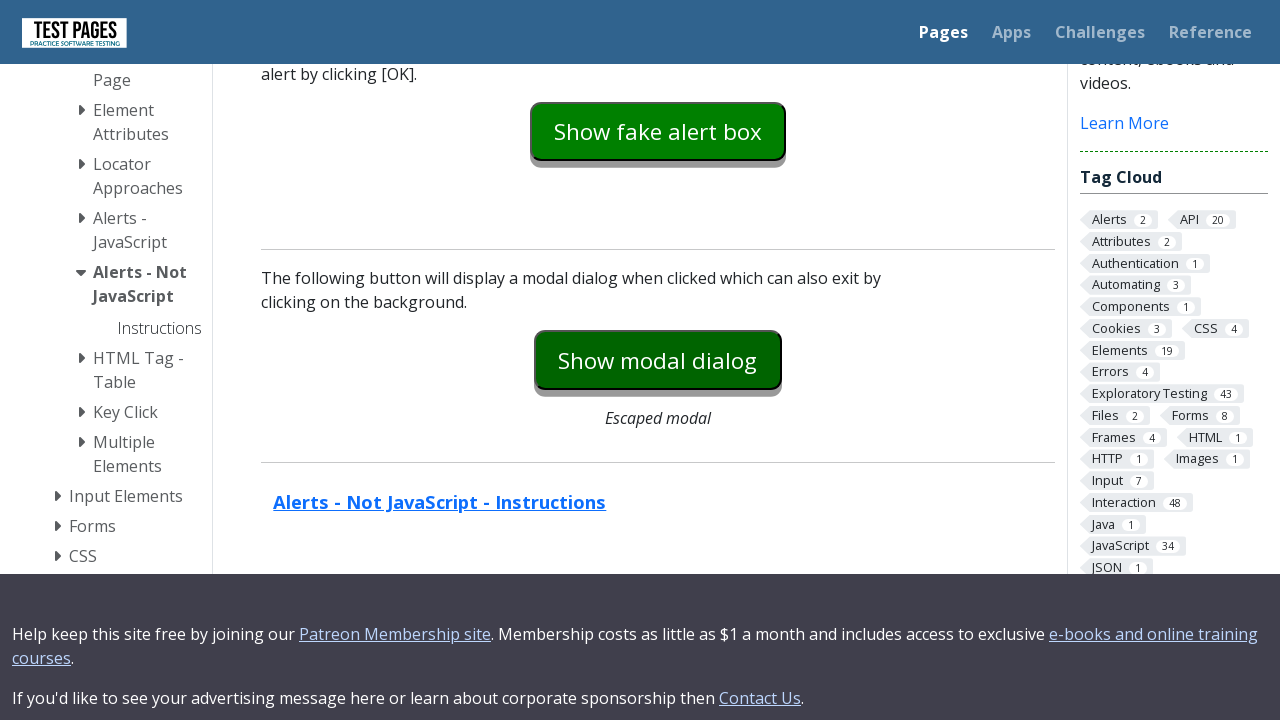

Verified modal dialog is hidden
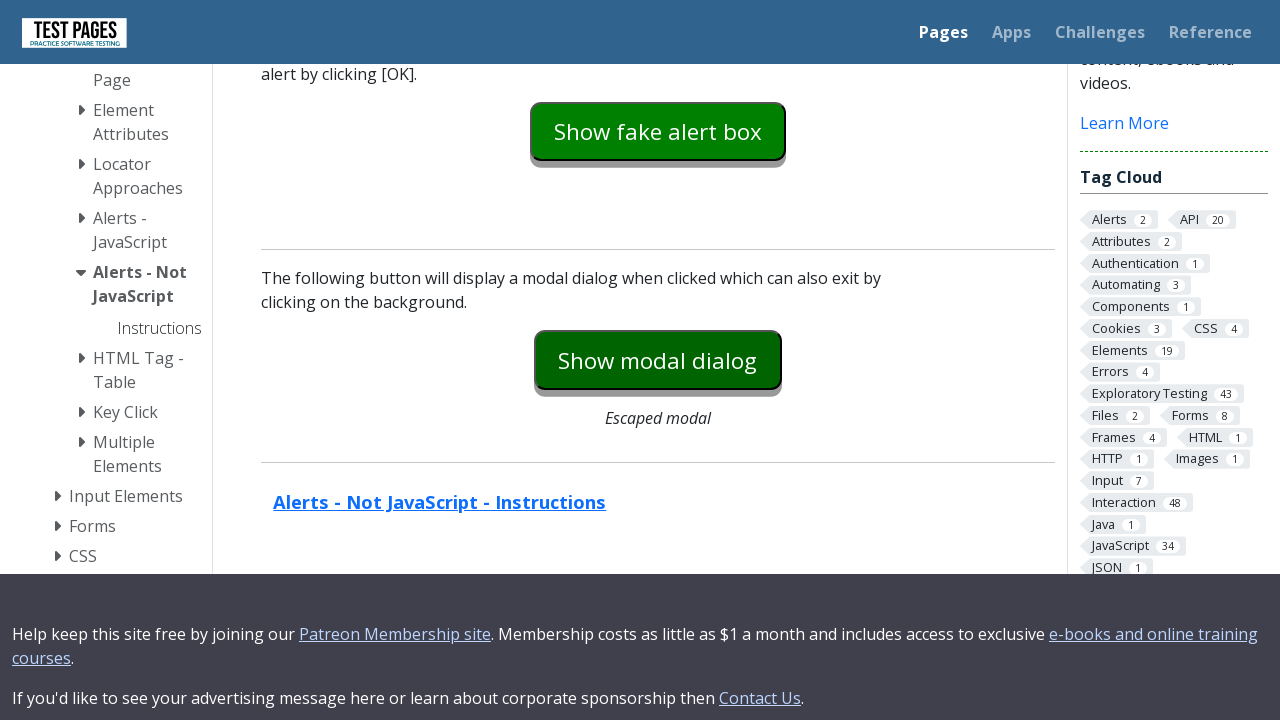

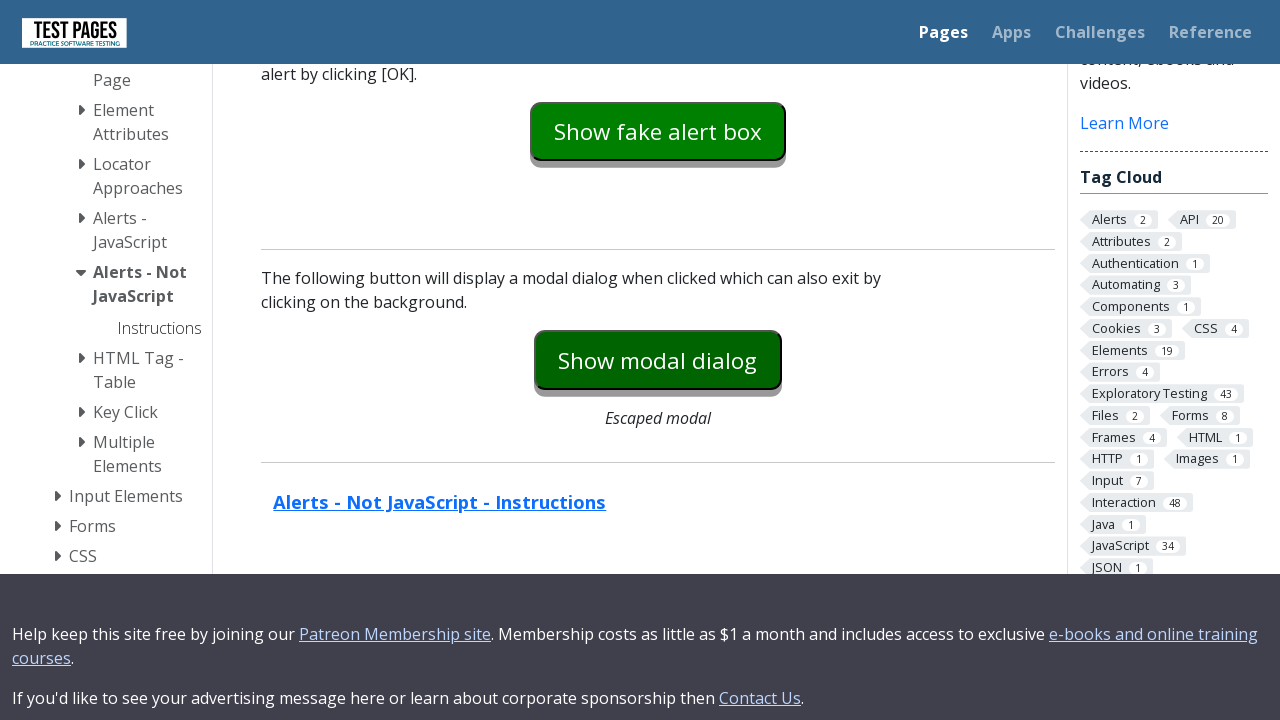